Tests Twitch directory search functionality by entering a search term and selecting from dropdown results

Starting URL: https://www.twitch.tv/directory/

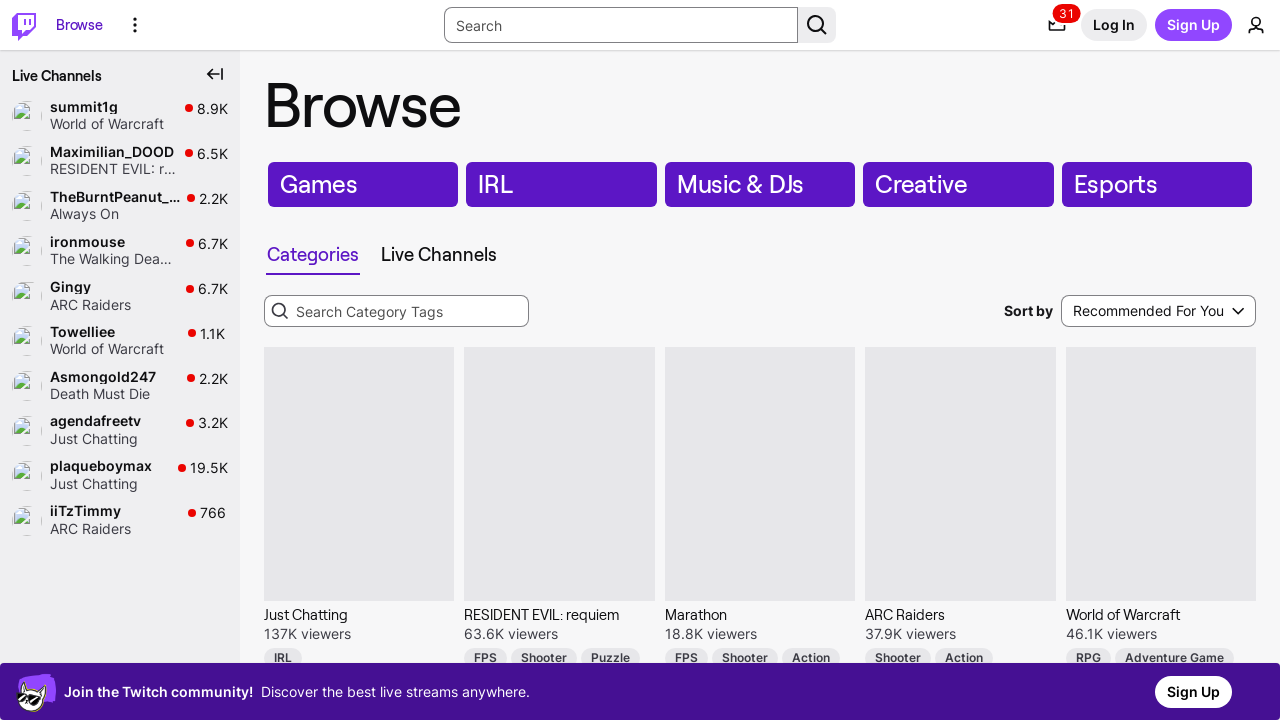

Clicked on the search bar at (396, 311) on input#dropdown-search-input
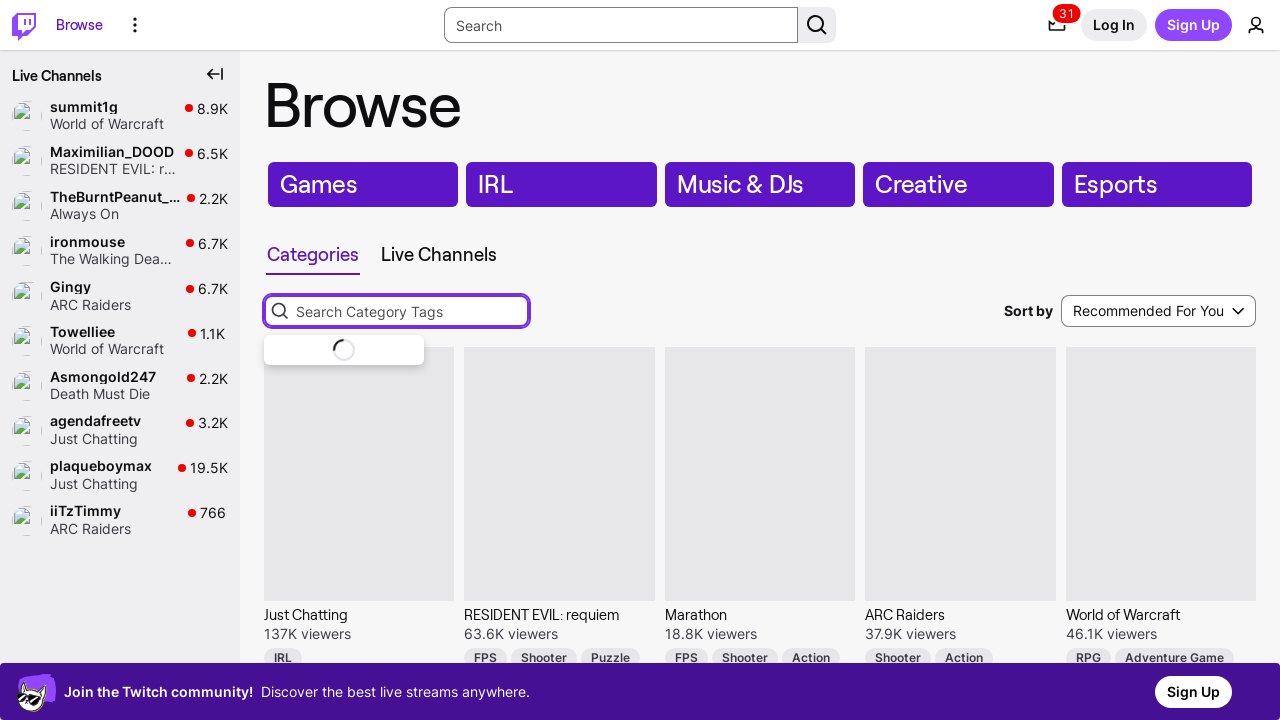

Filled search bar with 'Black' on input#dropdown-search-input
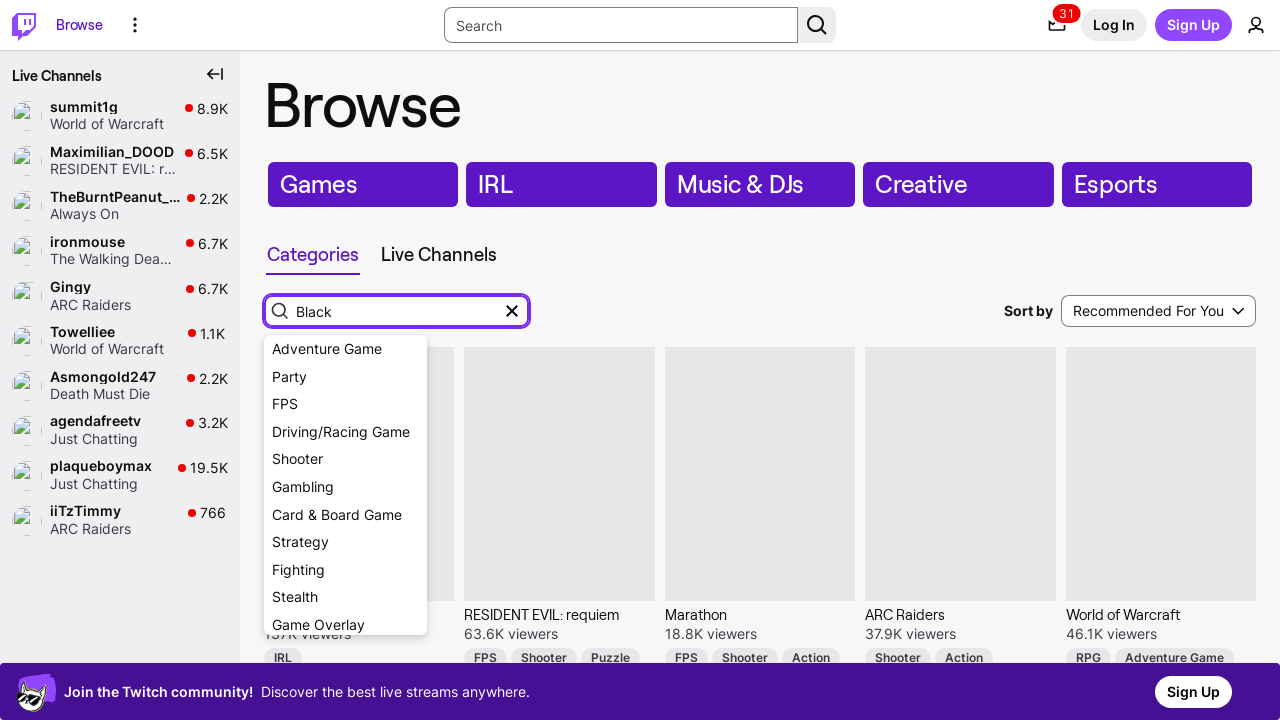

Waited 2 seconds for dropdown to populate
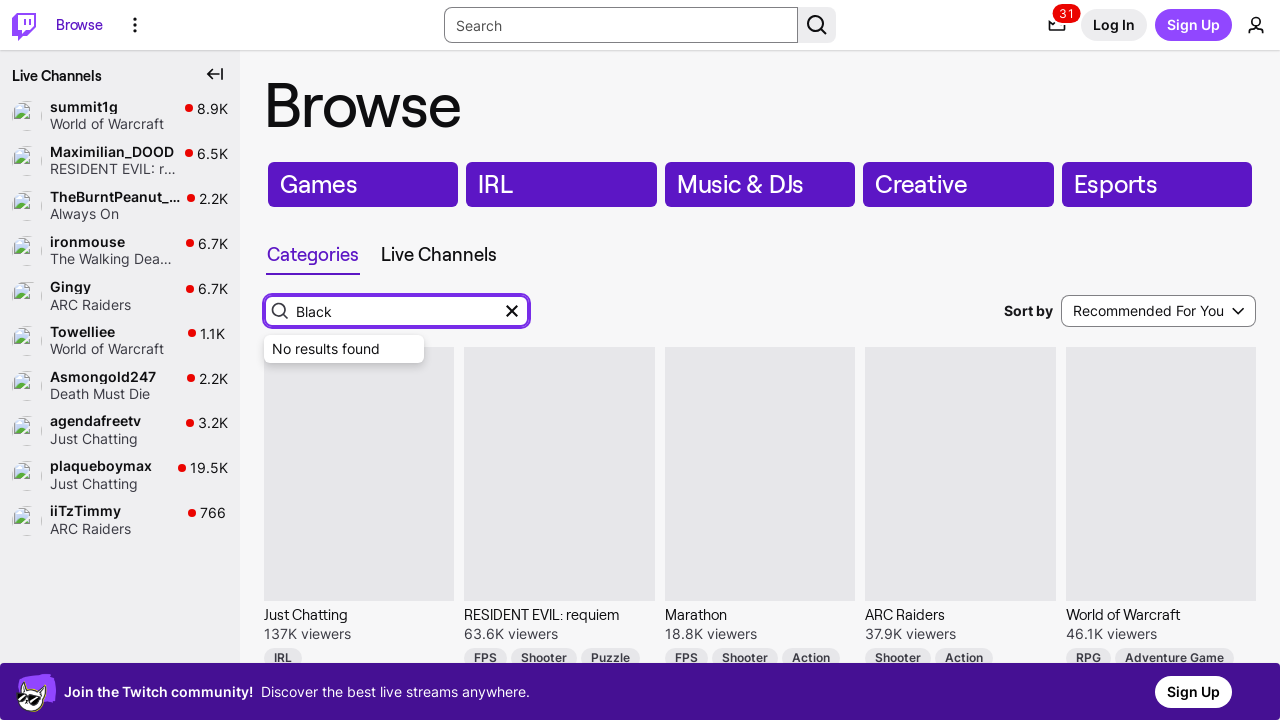

Pressed ArrowDown to navigate to first dropdown result
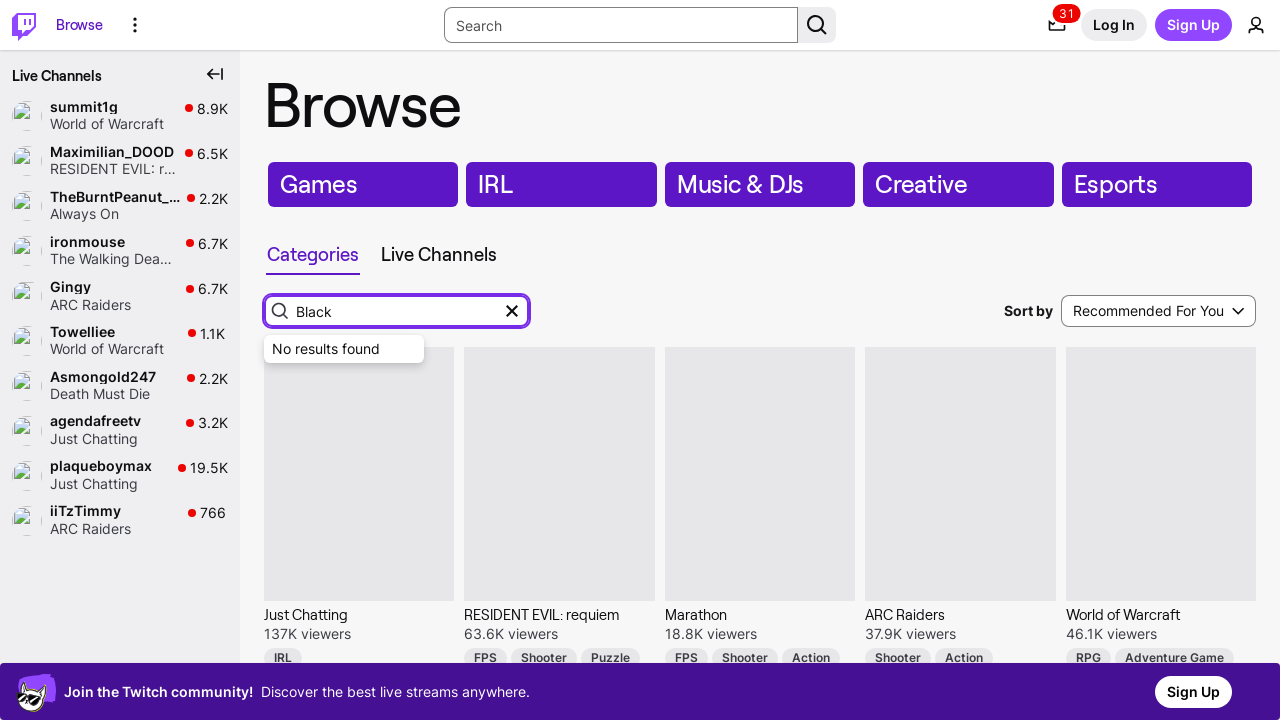

Pressed Enter to select the highlighted dropdown result
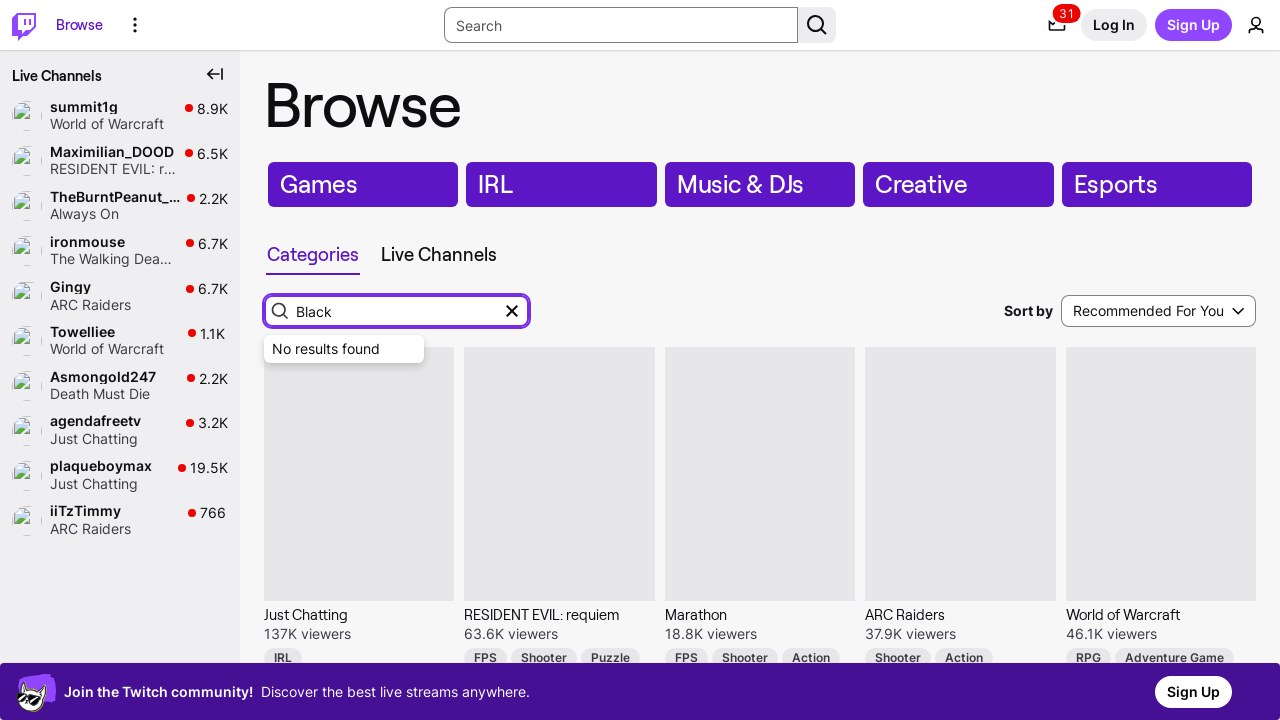

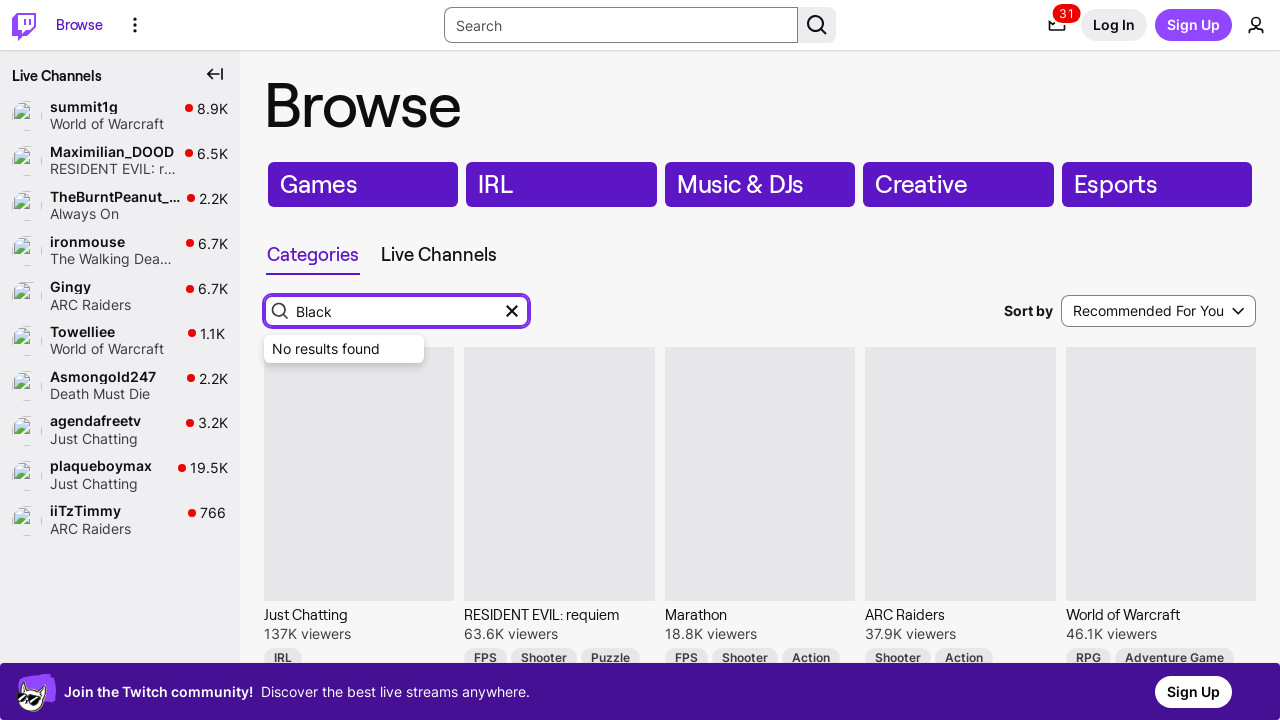